Tests navigation by clicking a link using CSS selector and verifies the URL changes to the A/B test page

Starting URL: https://the-internet.herokuapp.com/

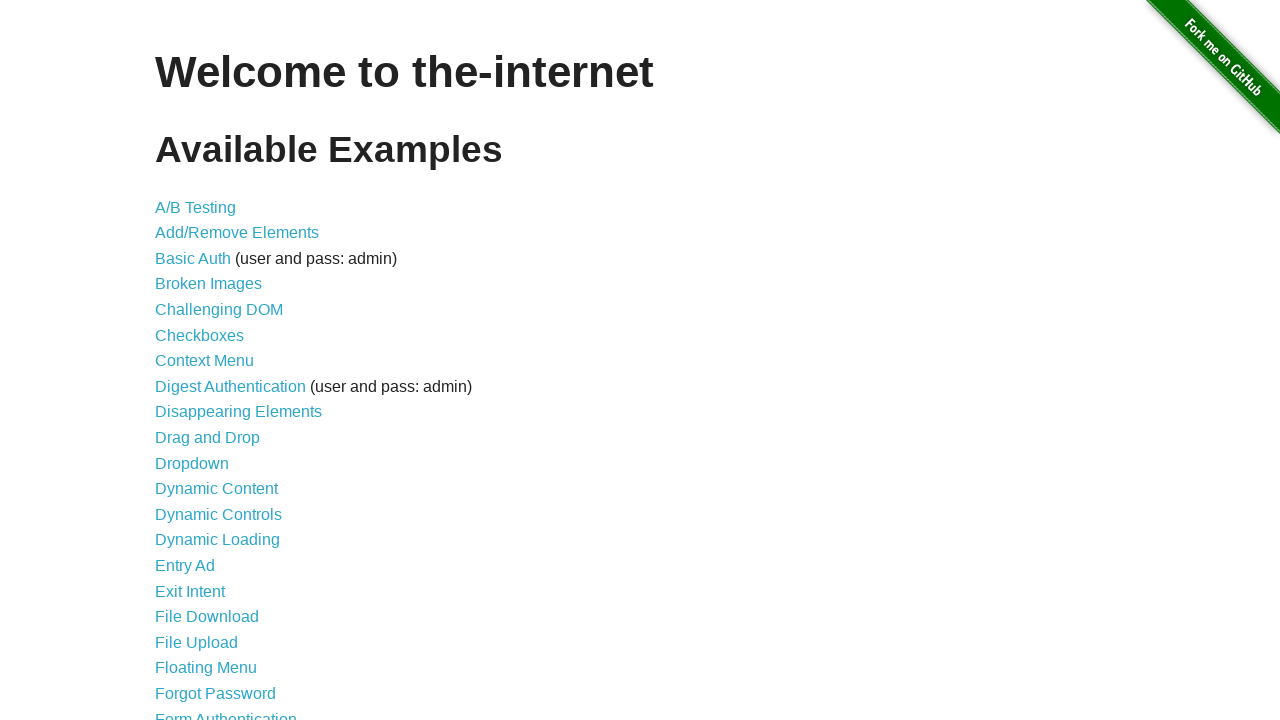

Clicked A/B Testing link using CSS selector at (196, 207) on a[href='/abtest']
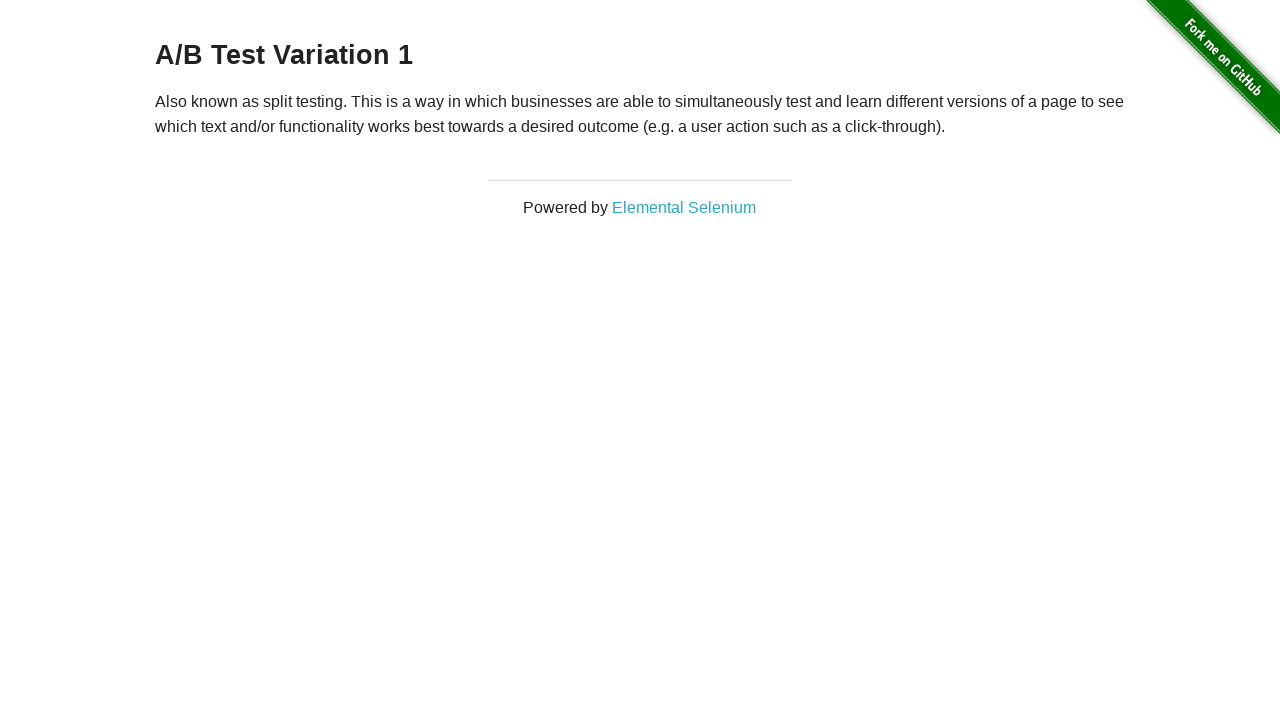

Verified navigation to A/B test page
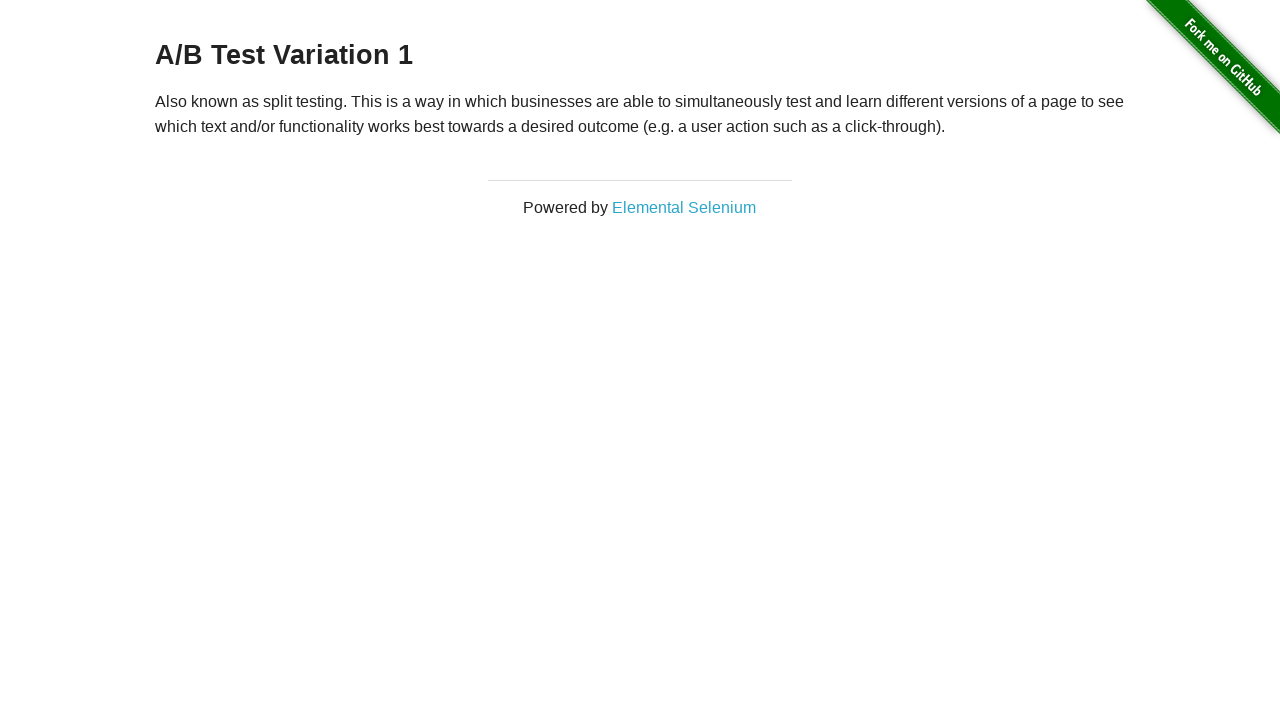

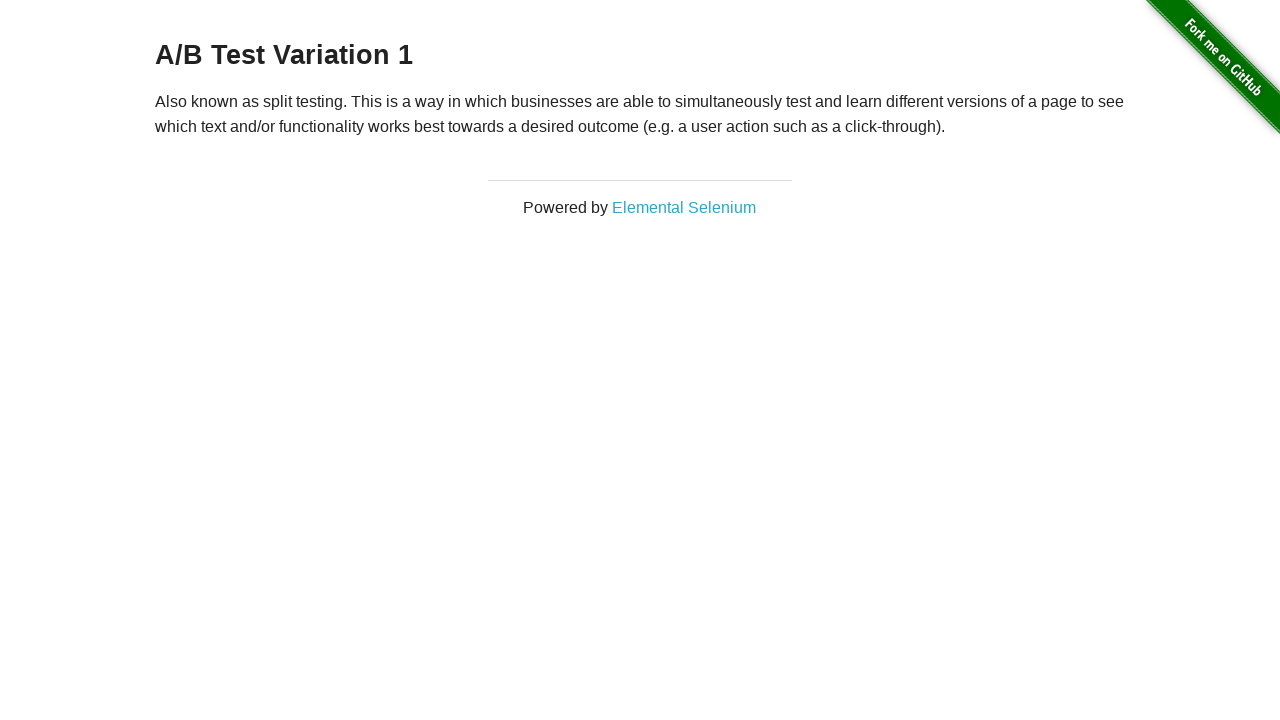